Waits for a price to reach $100, then clicks book button, calculates a mathematical value based on displayed input, and submits the answer

Starting URL: http://suninjuly.github.io/explicit_wait2.html

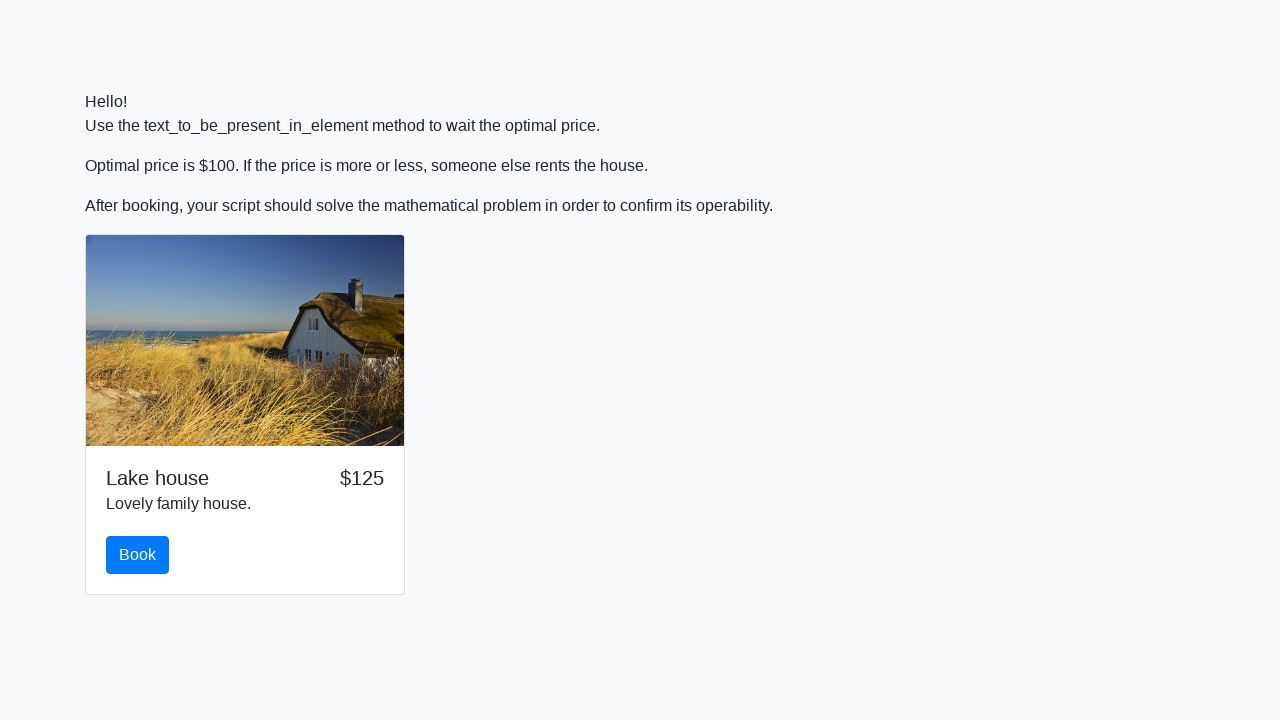

Waited for price to reach $100
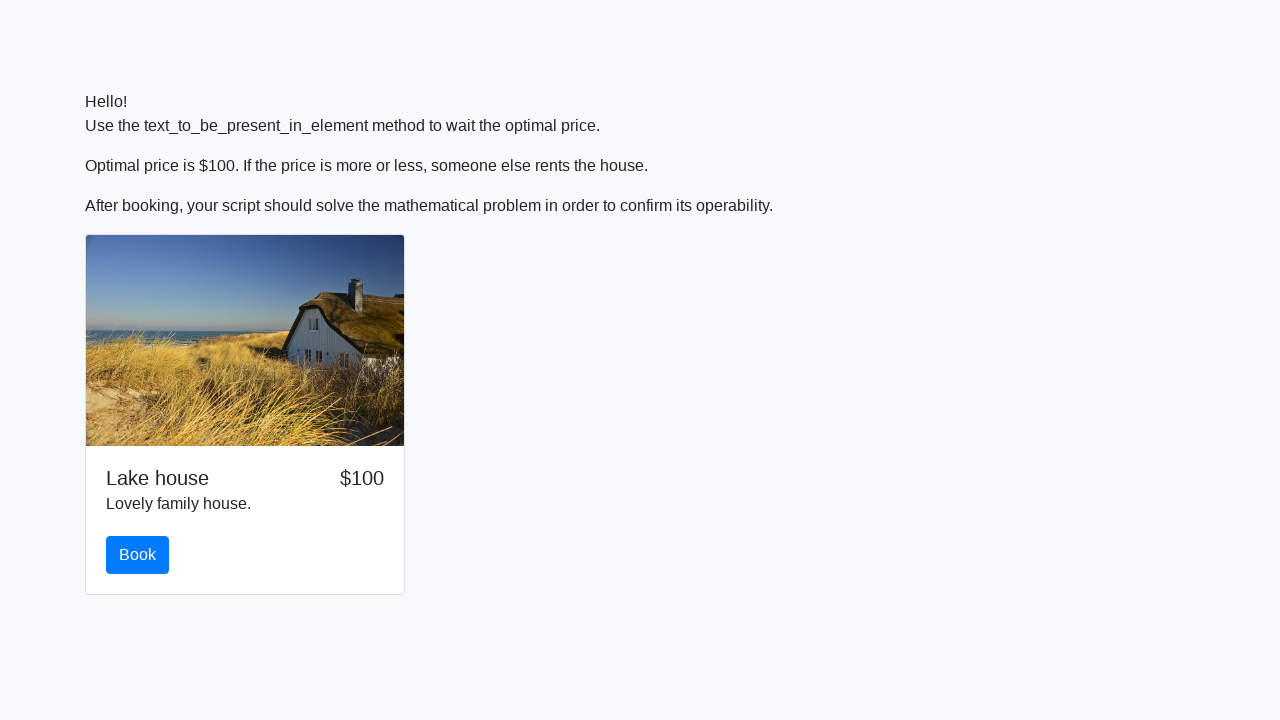

Clicked the book button at (138, 555) on #book
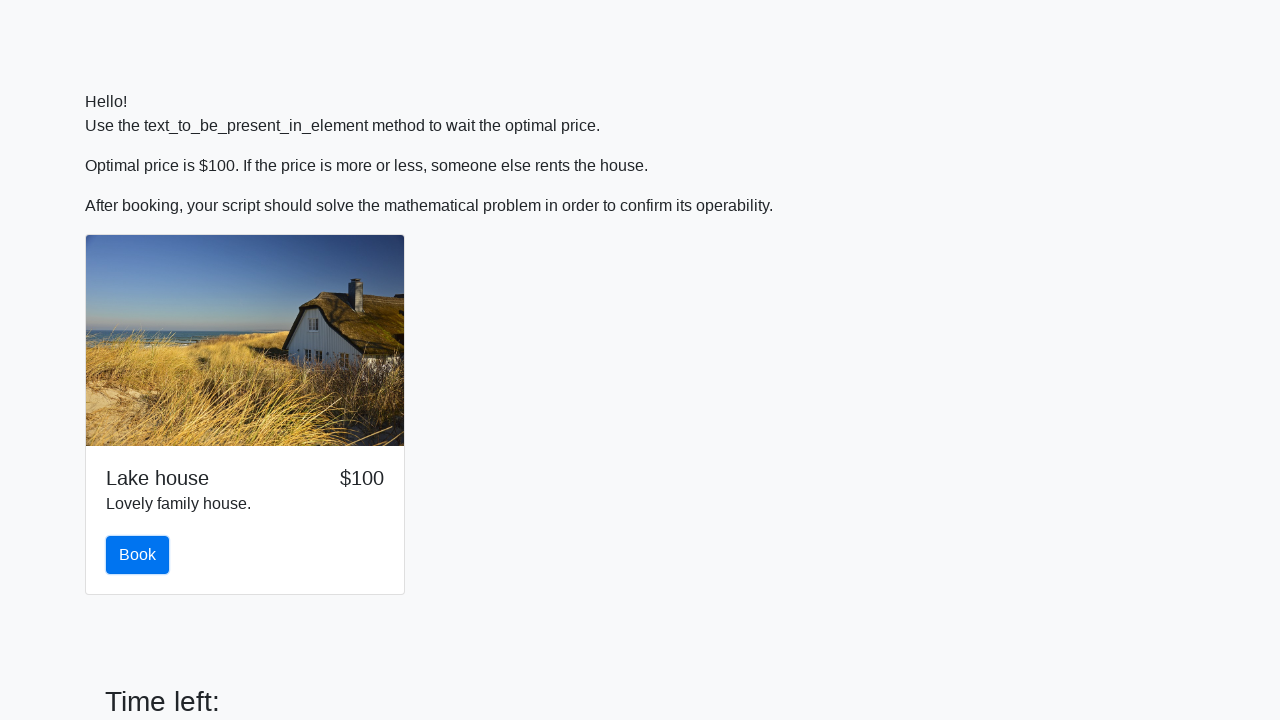

Retrieved input value: 369
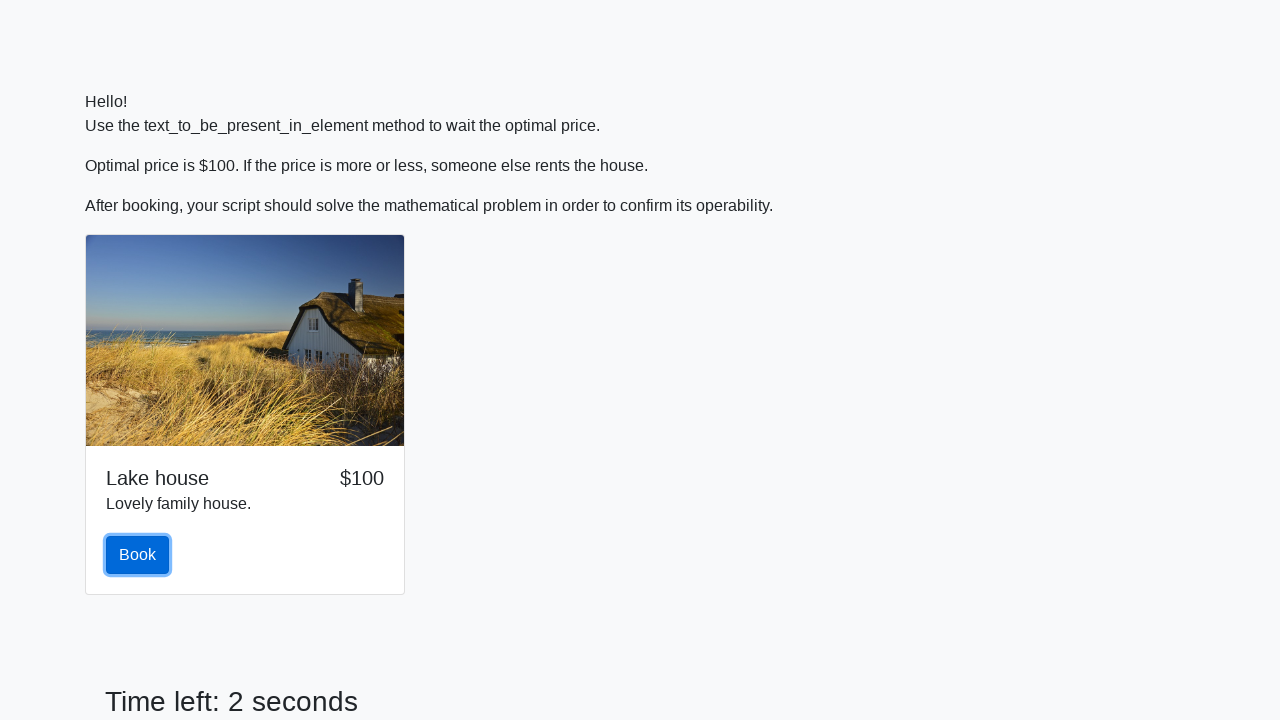

Calculated mathematical result: 2.475473776901181
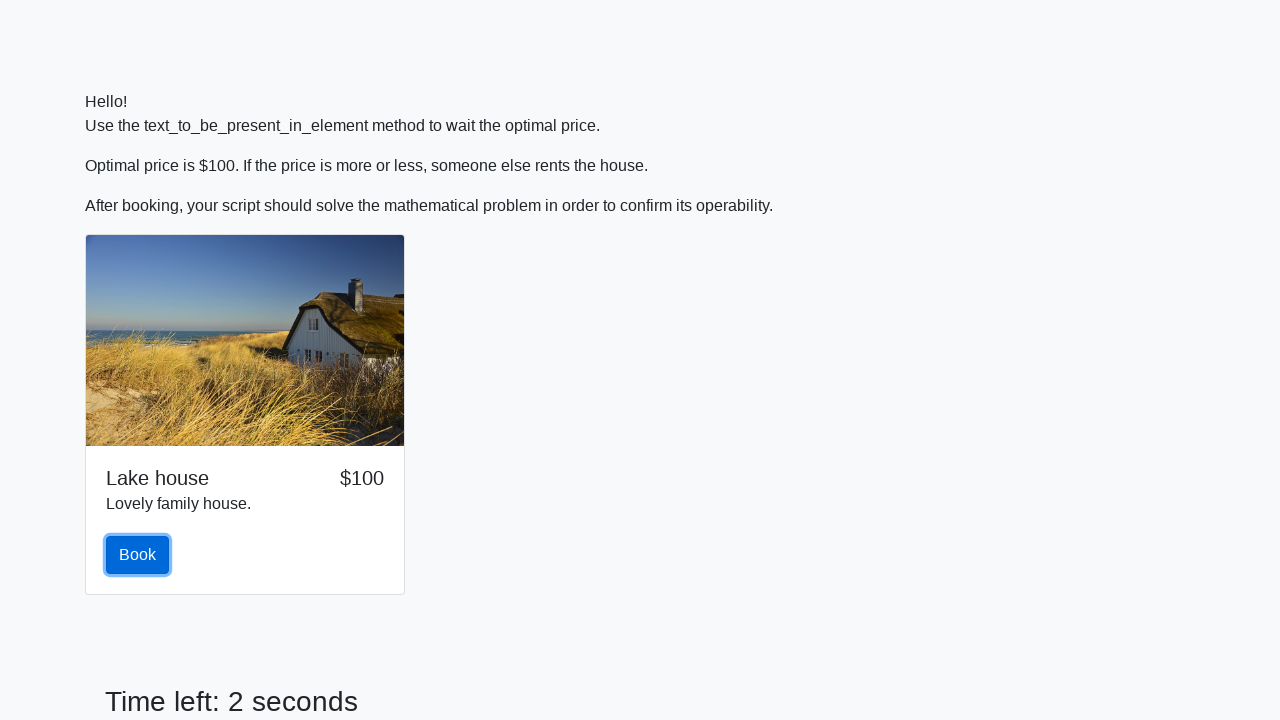

Filled answer field with calculated value: 2.475473776901181 on #answer
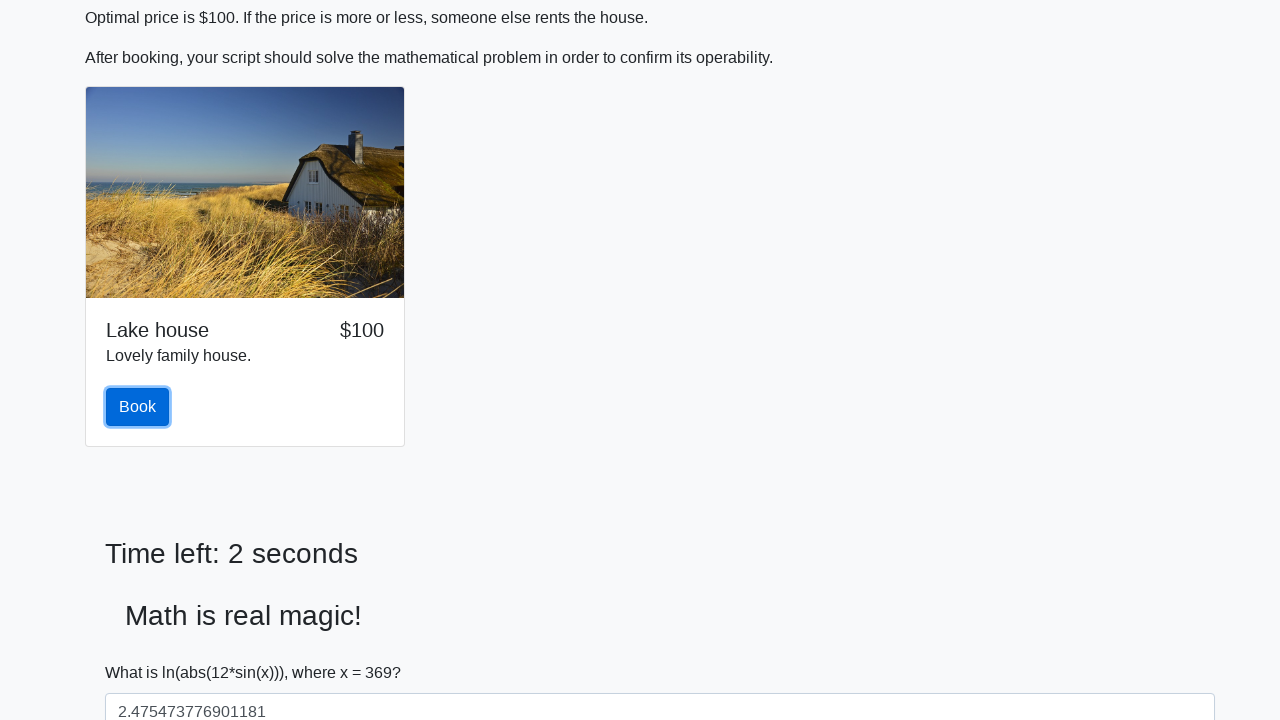

Clicked the solve button to submit answer at (143, 651) on #solve
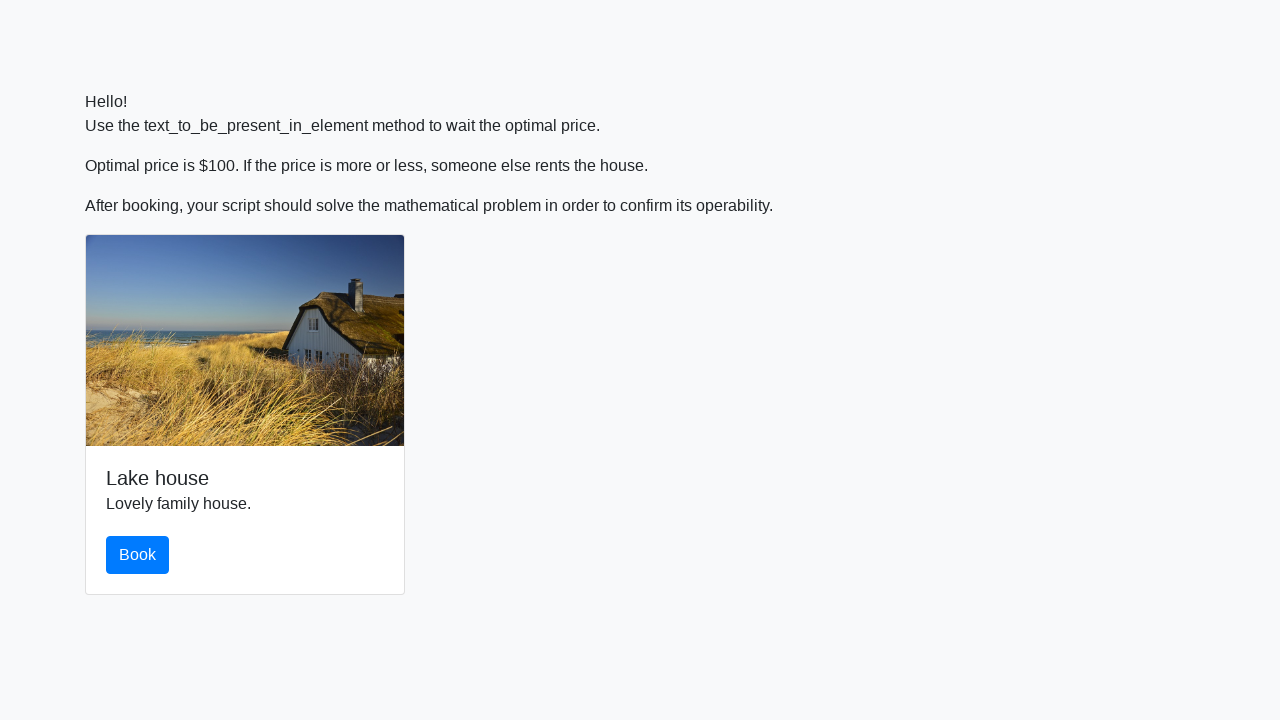

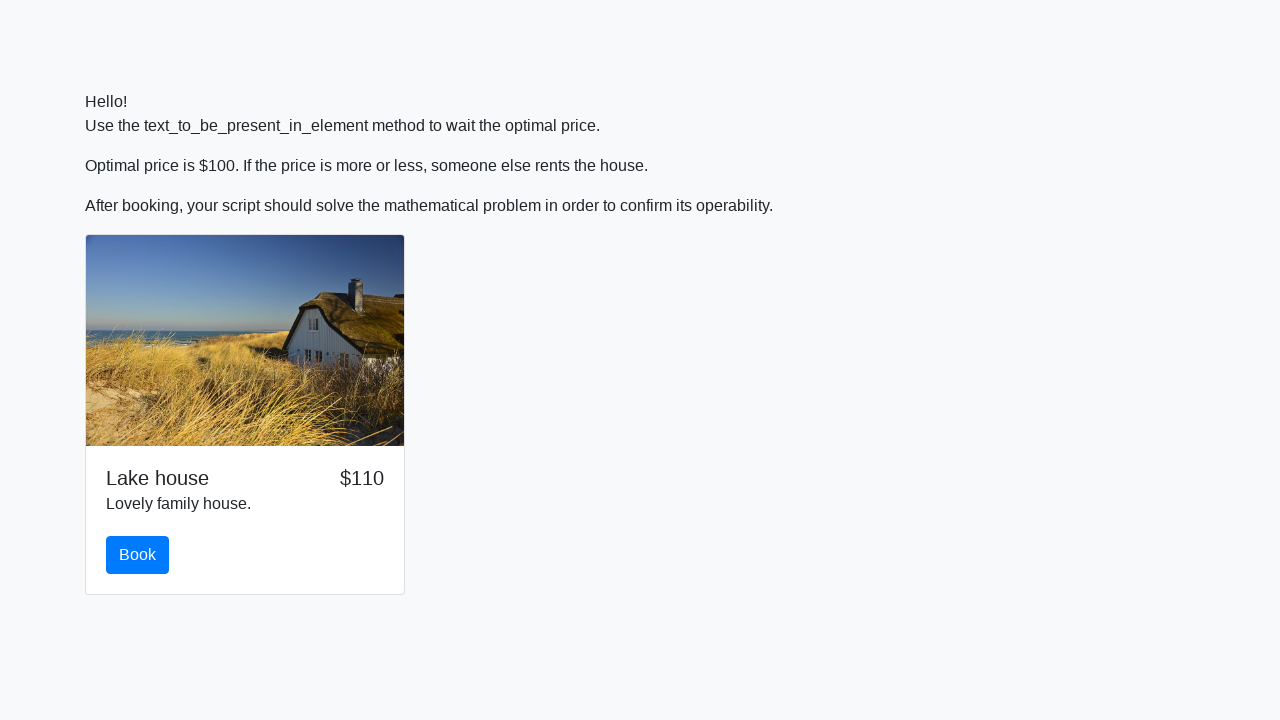